Verifies that clicking on Form Authentication link navigates to the correct login URL

Starting URL: https://the-internet.herokuapp.com/

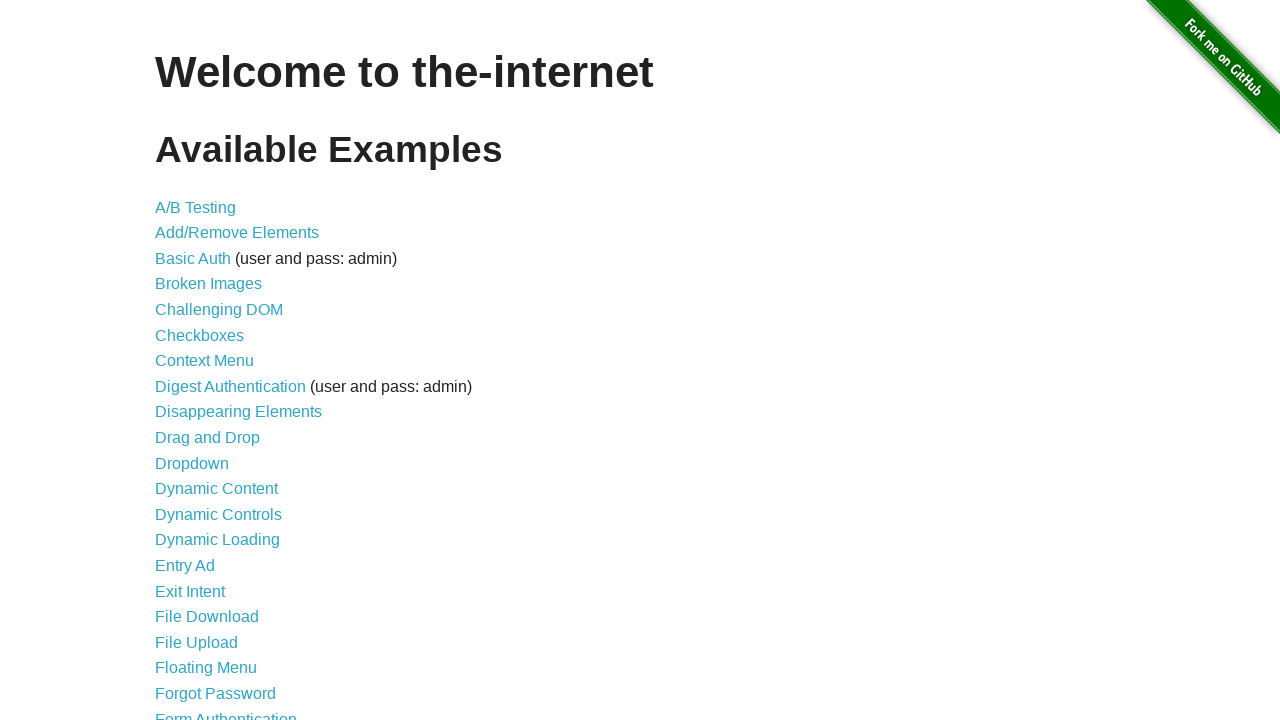

Navigated to the-internet.herokuapp.com homepage
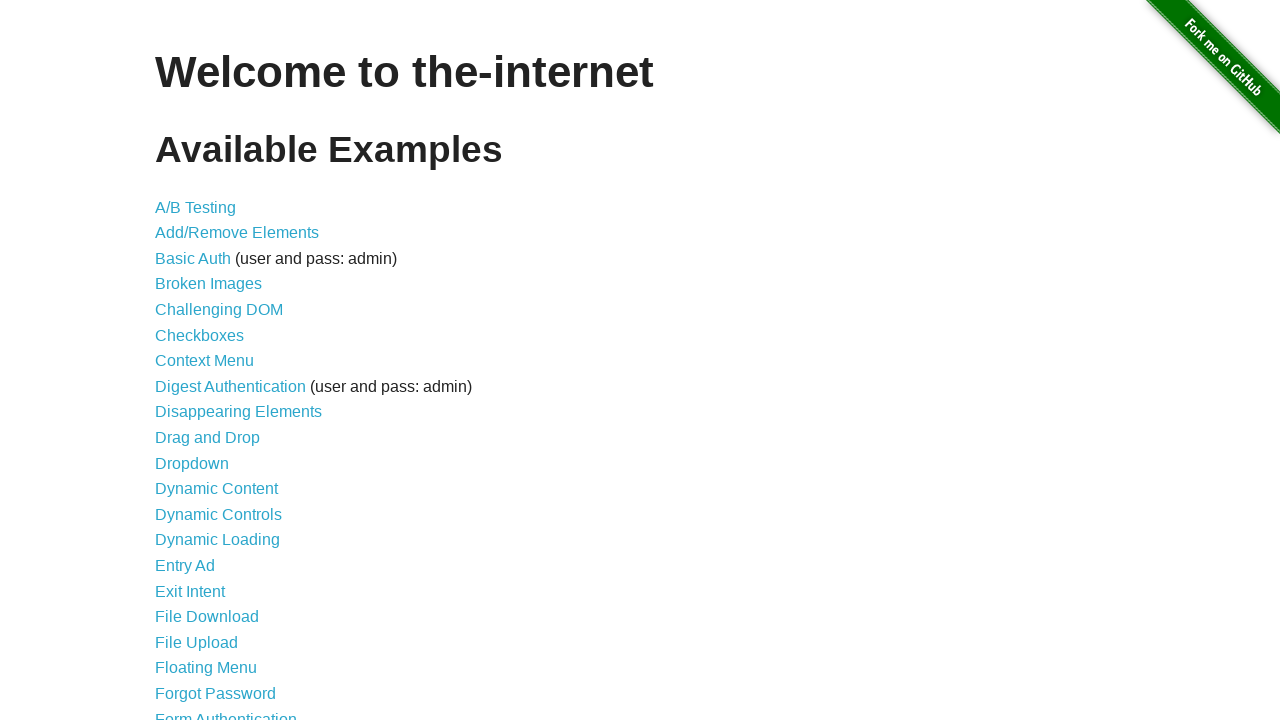

Clicked on Form Authentication link at (226, 712) on a[href='/login']
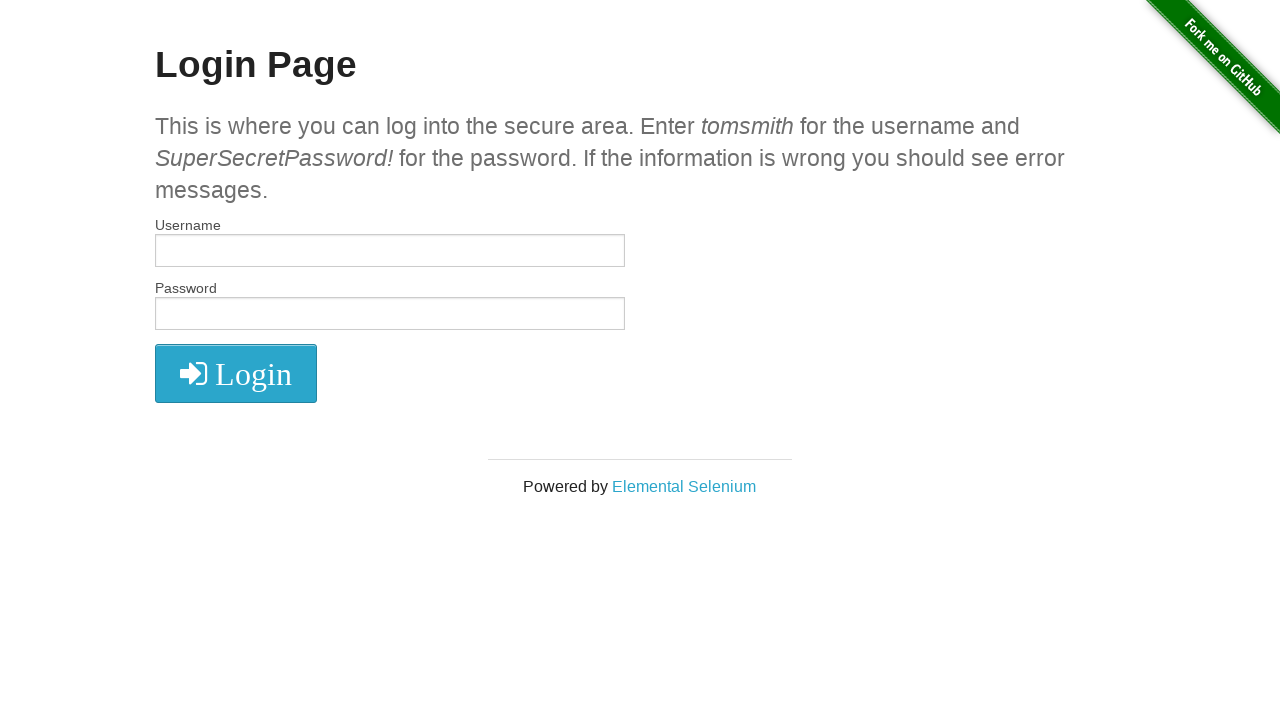

Verified navigation to login page at https://the-internet.herokuapp.com/login
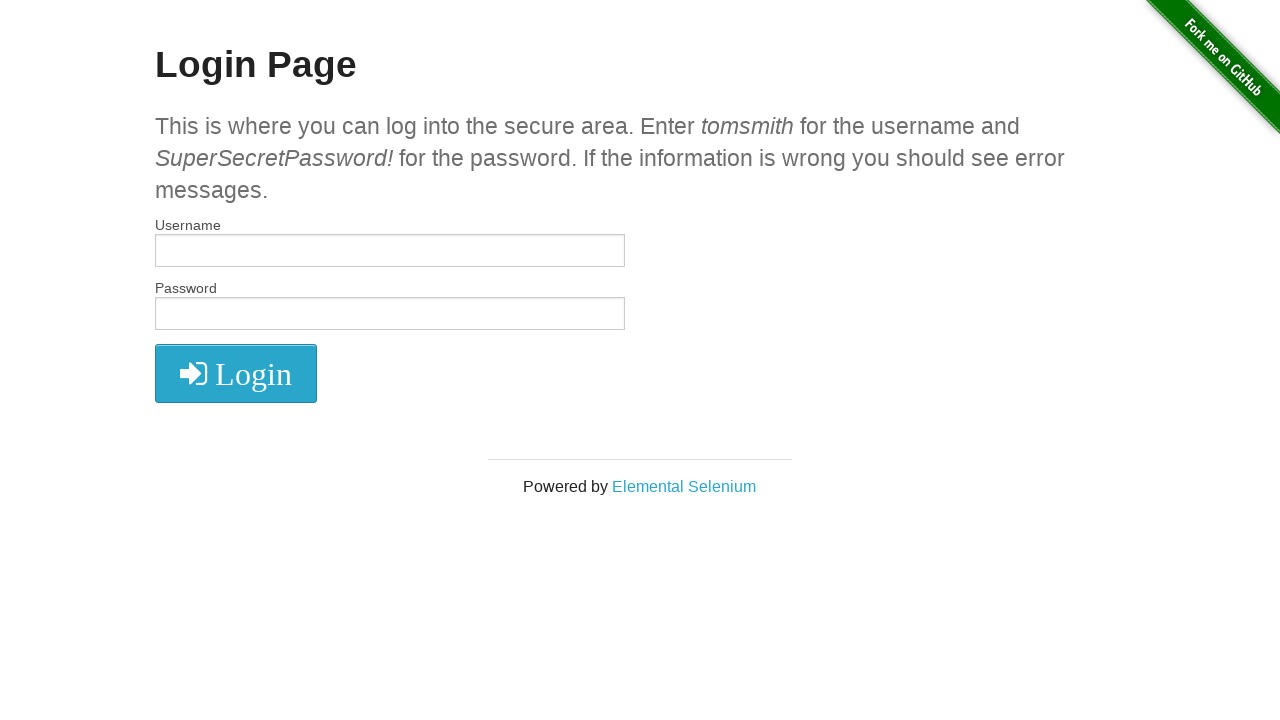

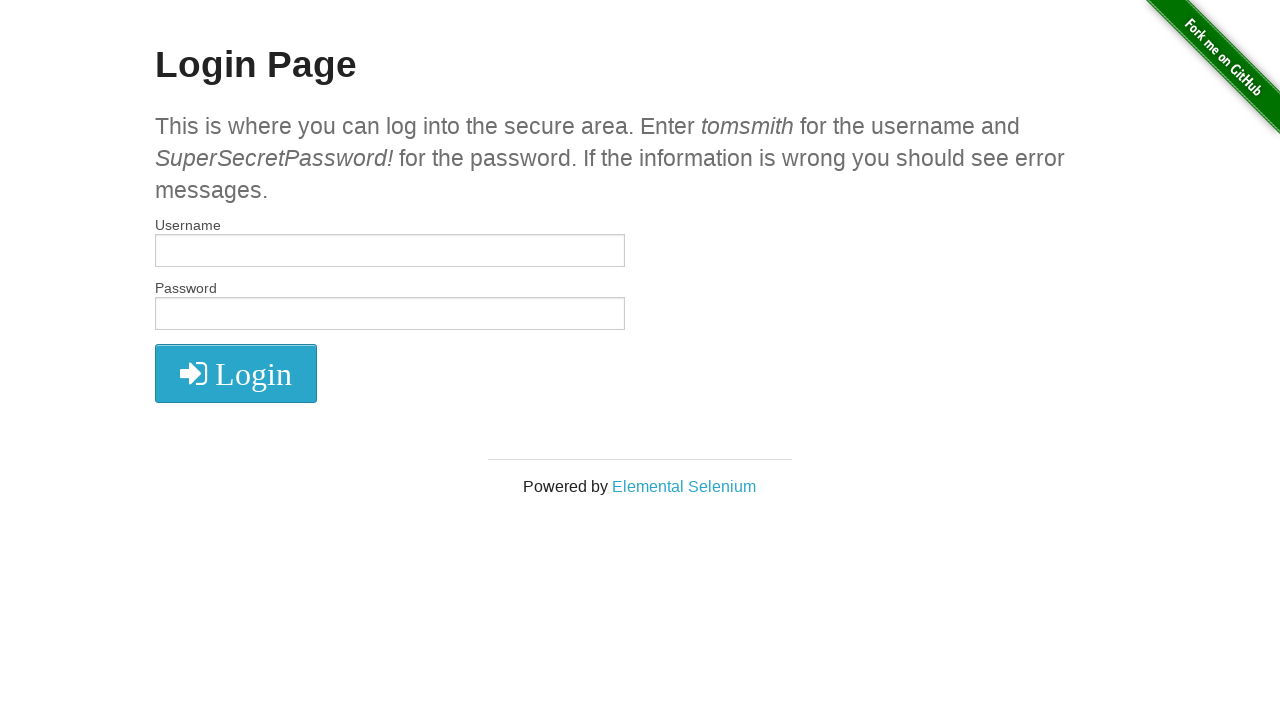